Tests checkbox selection functionality by clicking on a checkbox element and verifying it becomes selected.

Starting URL: https://rahulshettyacademy.com/AutomationPractice/

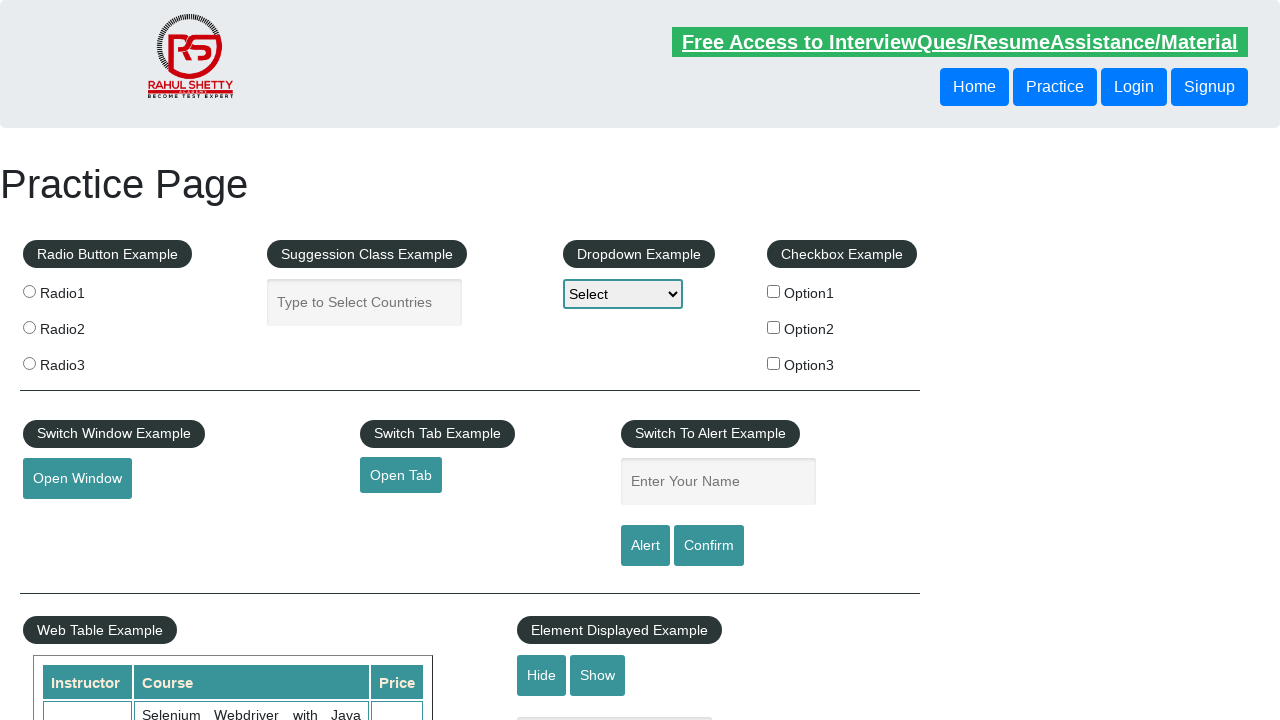

Clicked checkbox option 1 at (774, 291) on #checkBoxOption1
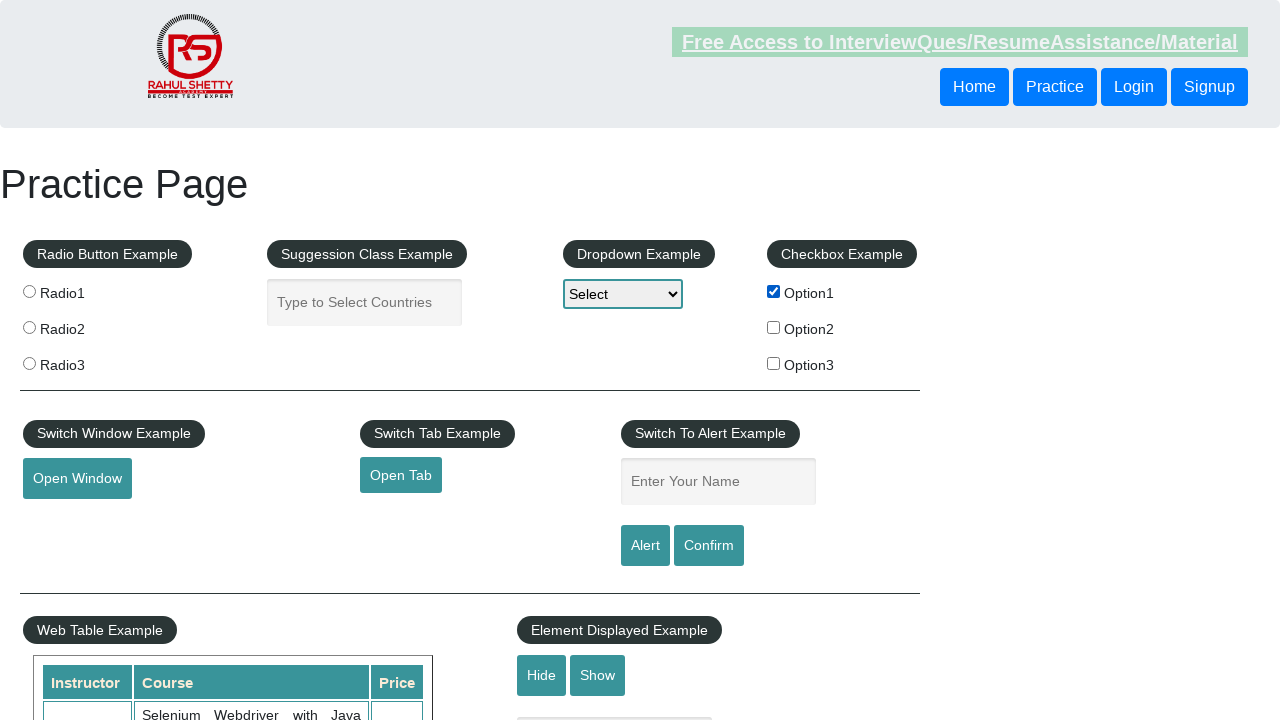

Located checkbox element #checkBoxOption1
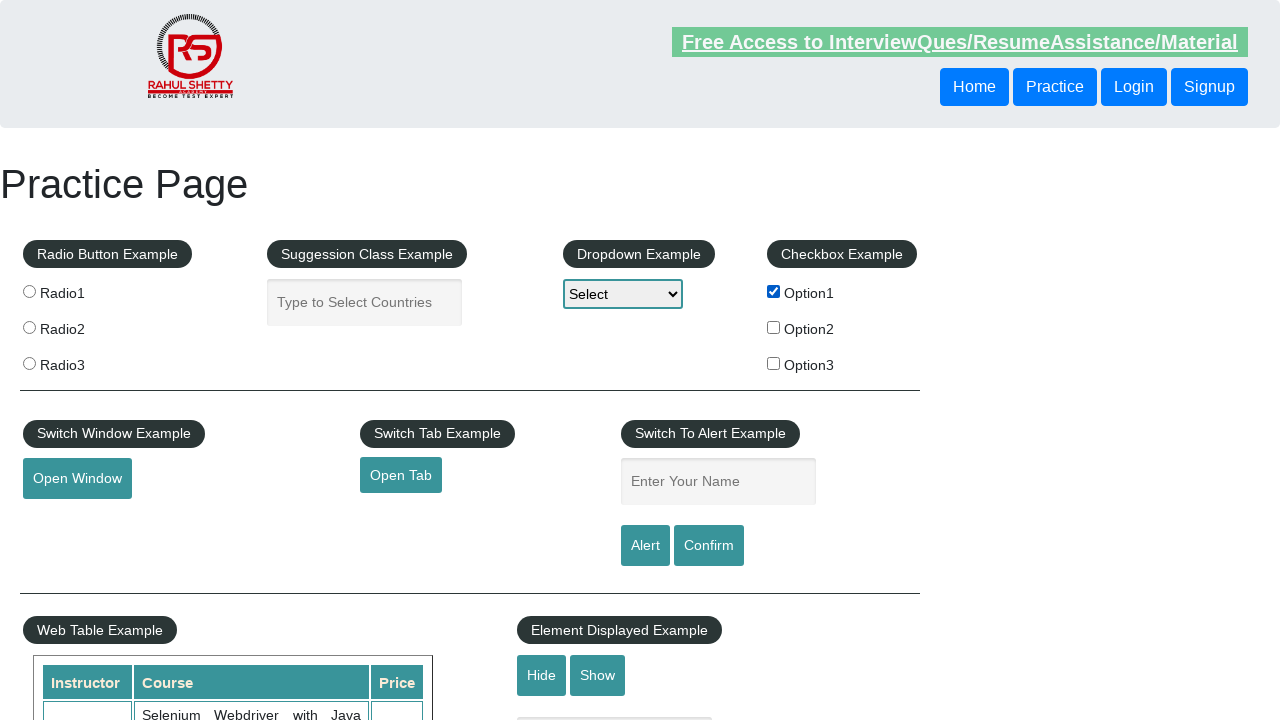

Verified checkbox option 1 is selected
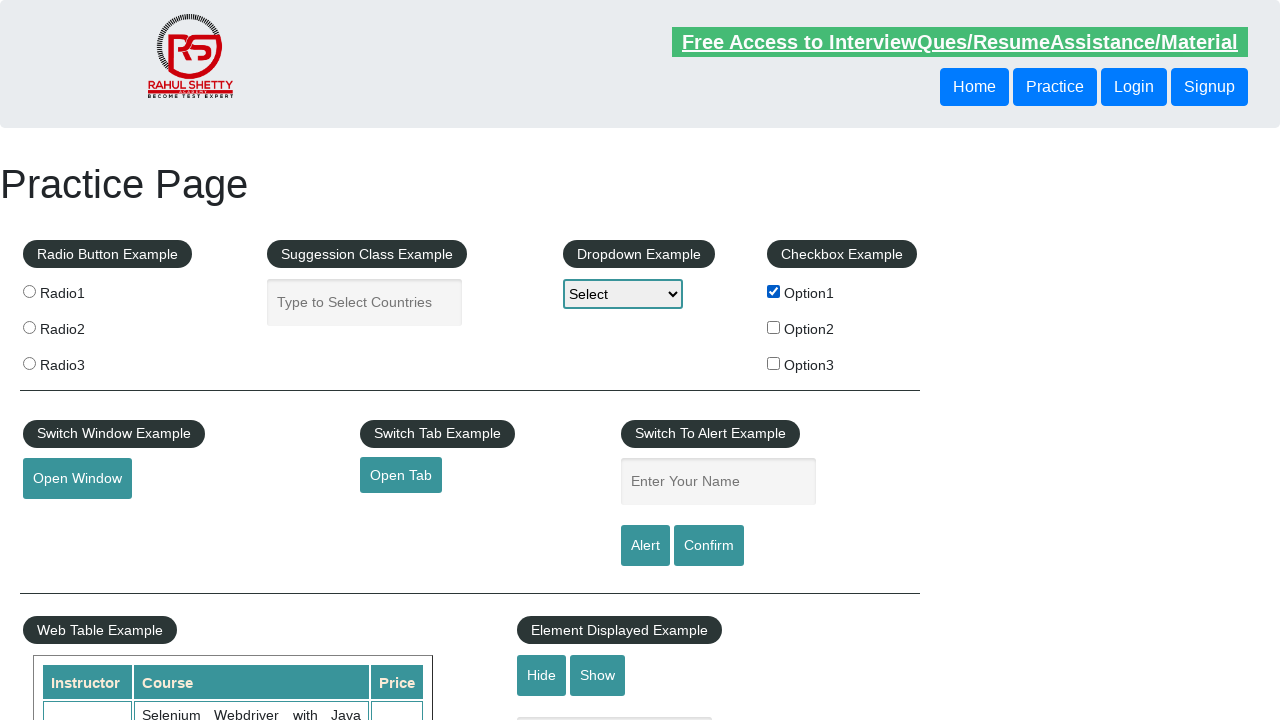

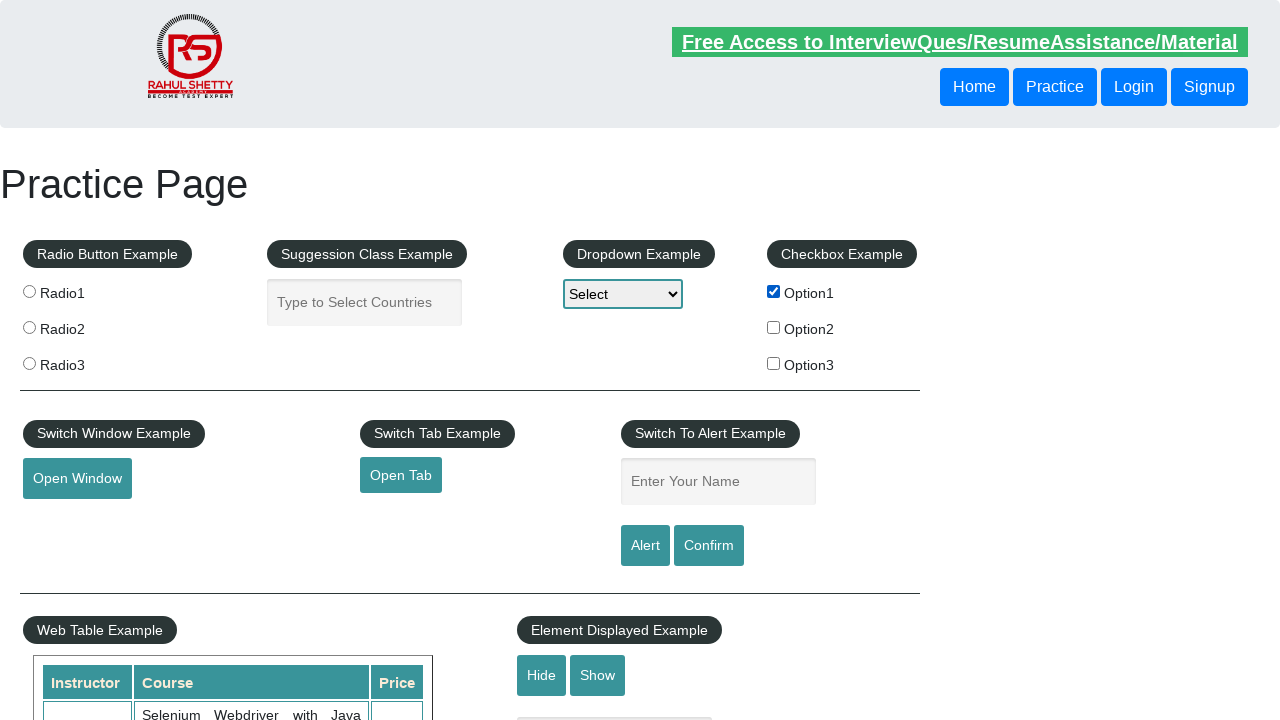